Tests checkbox and radio button selection states by clicking them and verifying their selected status

Starting URL: https://automationfc.github.io/basic-form/index.html

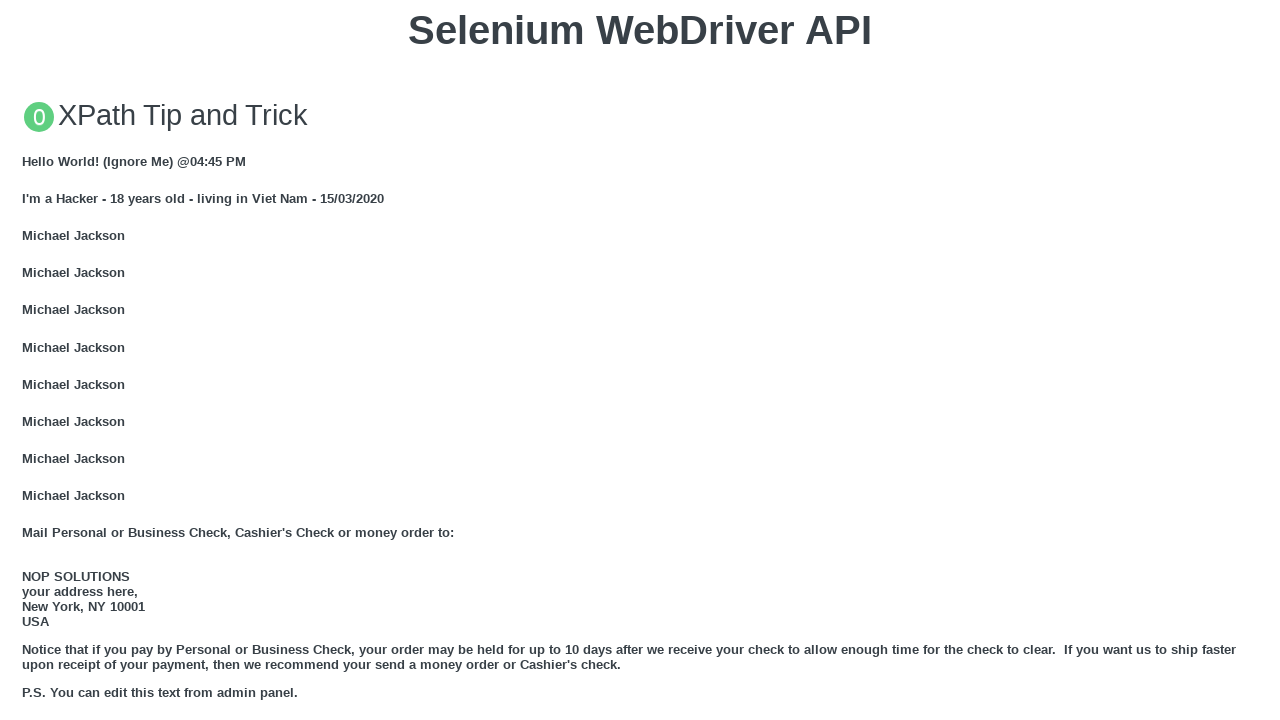

Clicked 'Under 18' radio button at (28, 360) on input#under_18
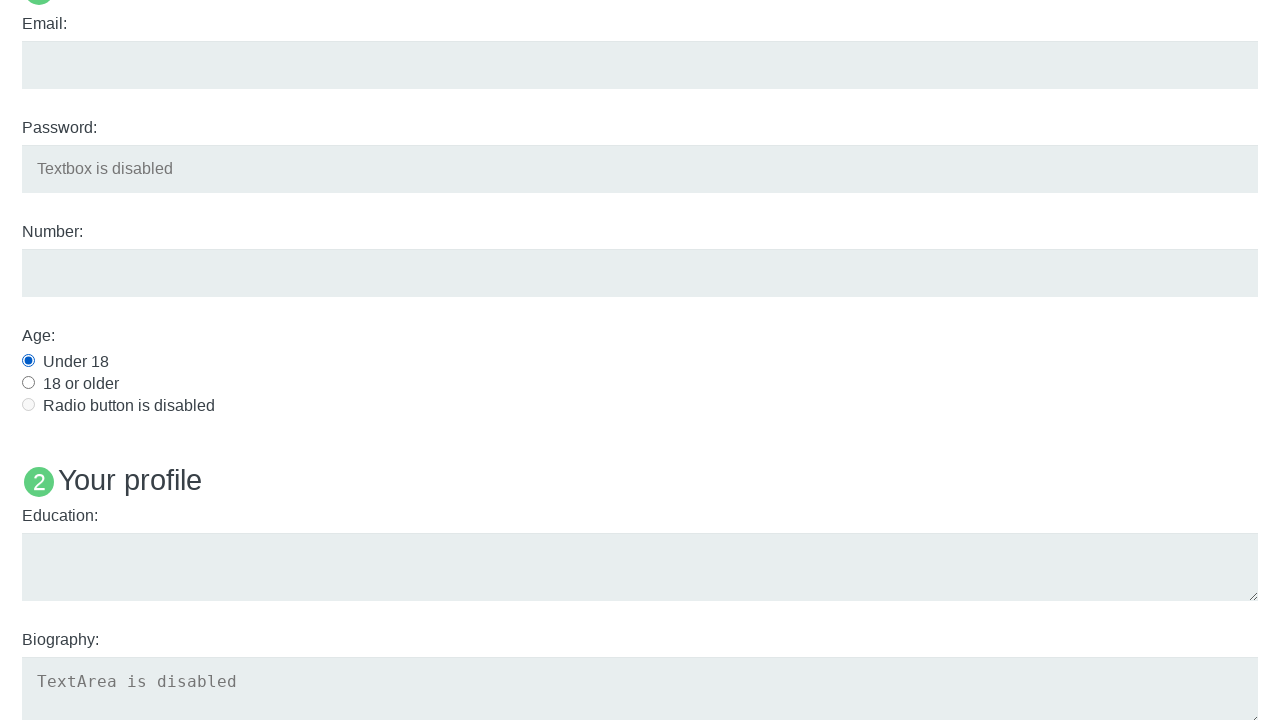

Clicked 'Java' checkbox at (28, 361) on input#java
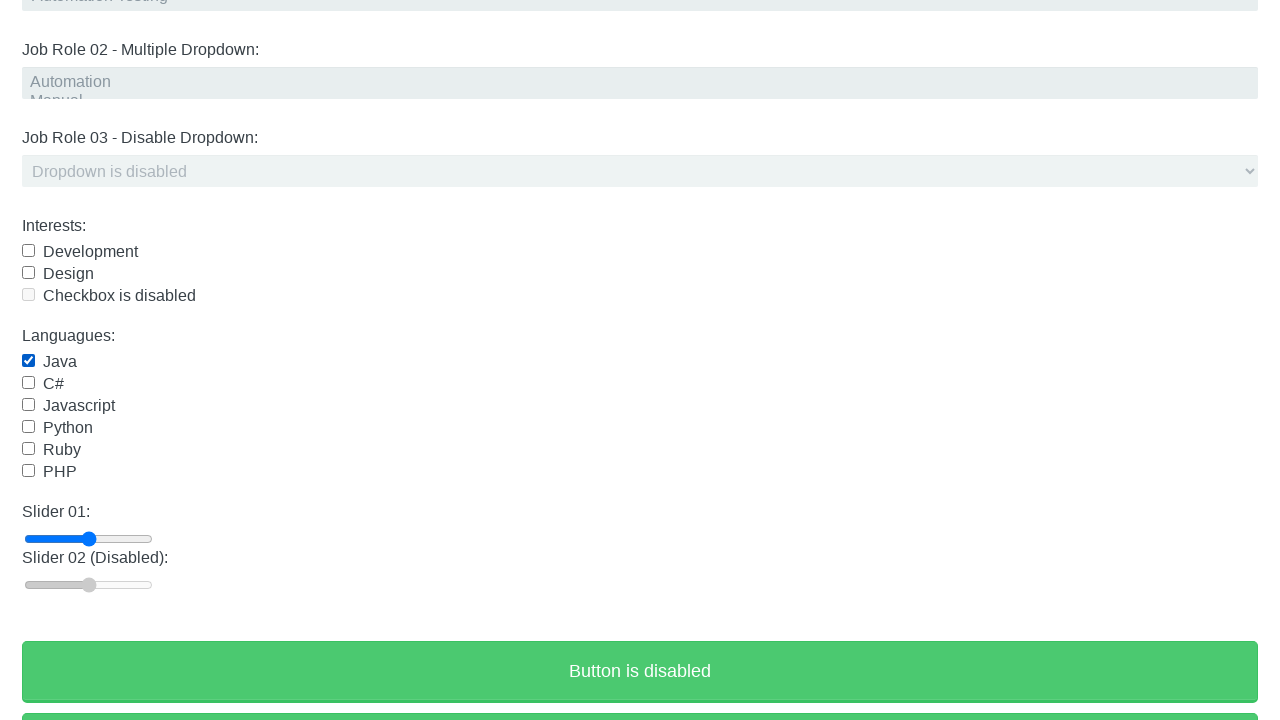

Verified 'Under 18' radio button is selected
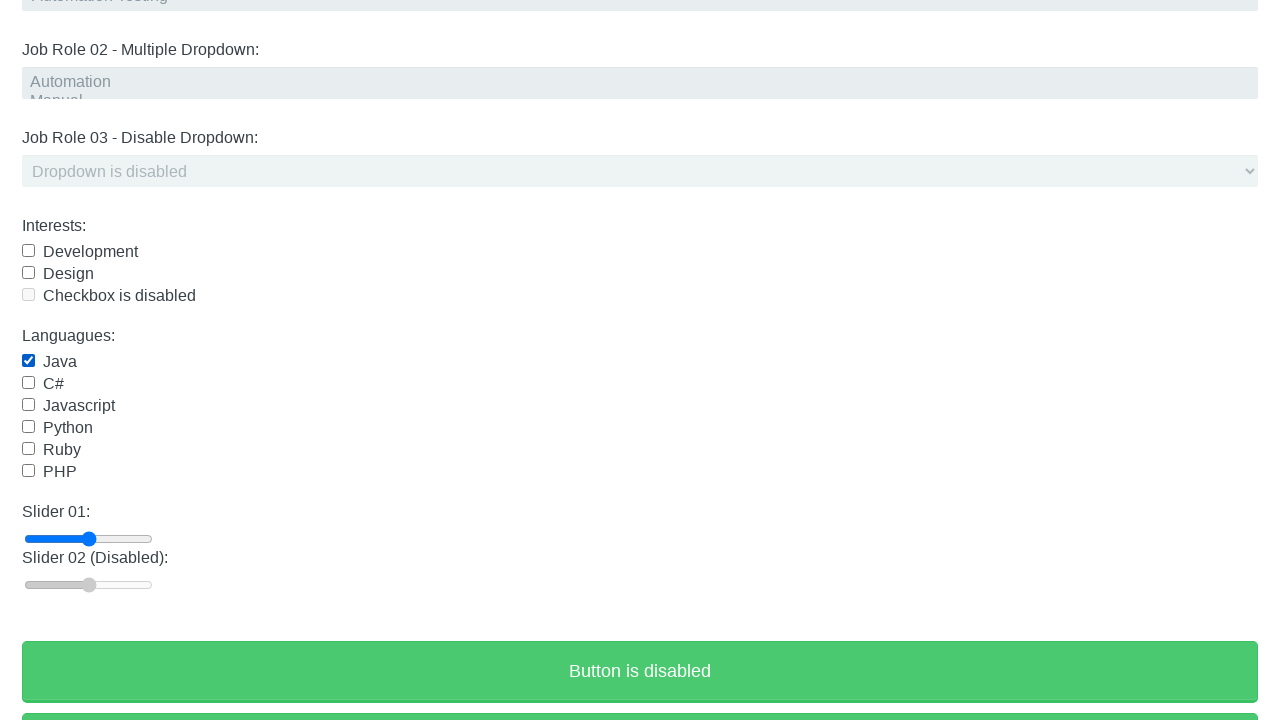

Verified 'Java' checkbox is selected
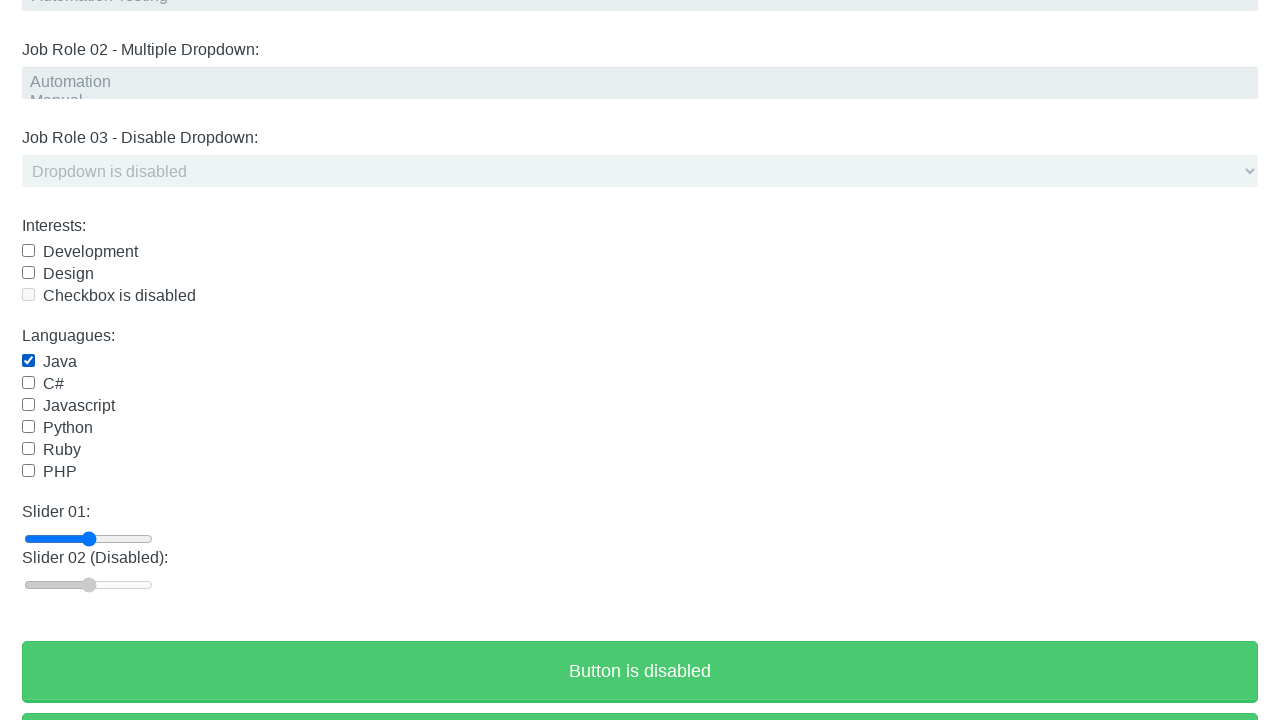

Clicked 'Java' checkbox again to deselect at (28, 361) on input#java
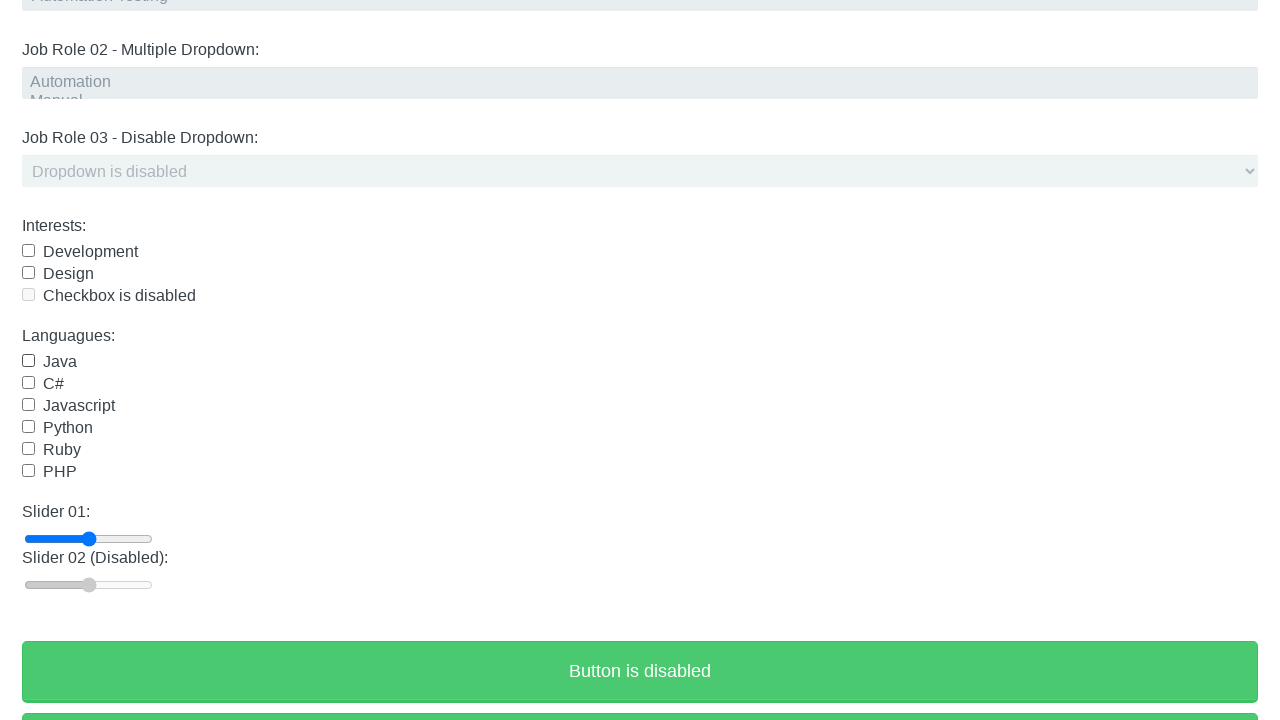

Waited 2 seconds for UI to update
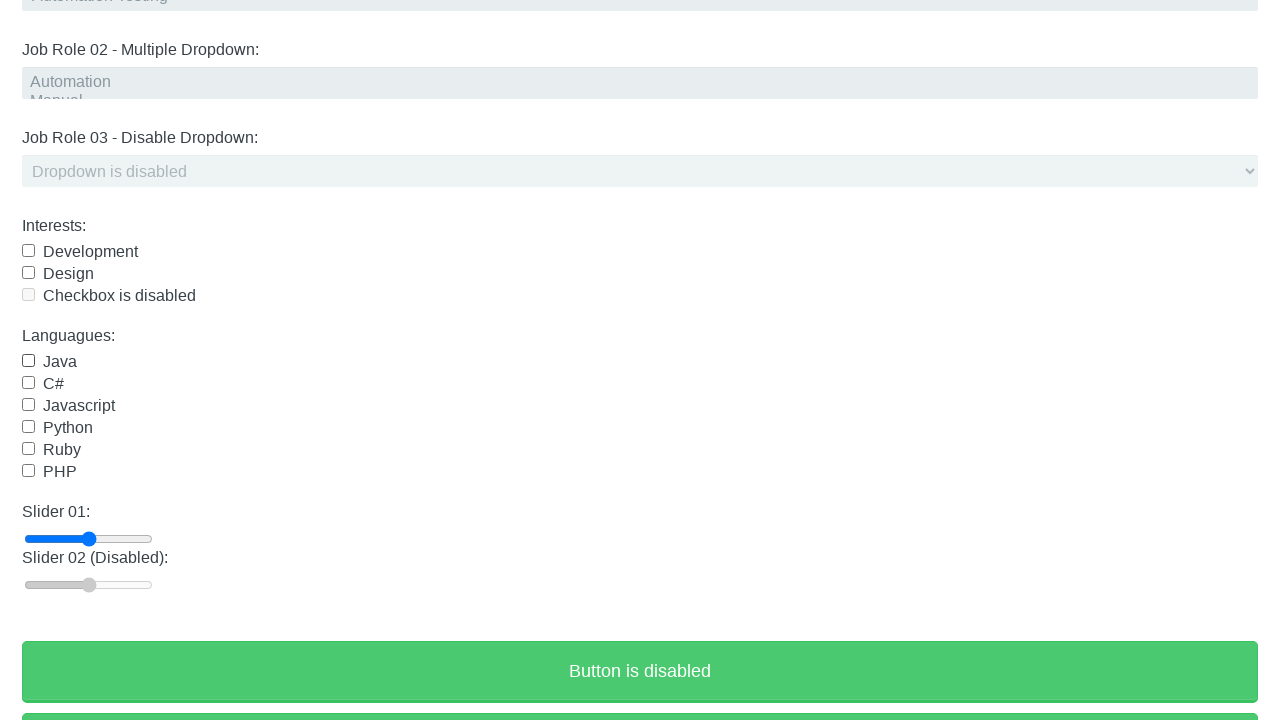

Verified 'Under 18' radio button is still selected
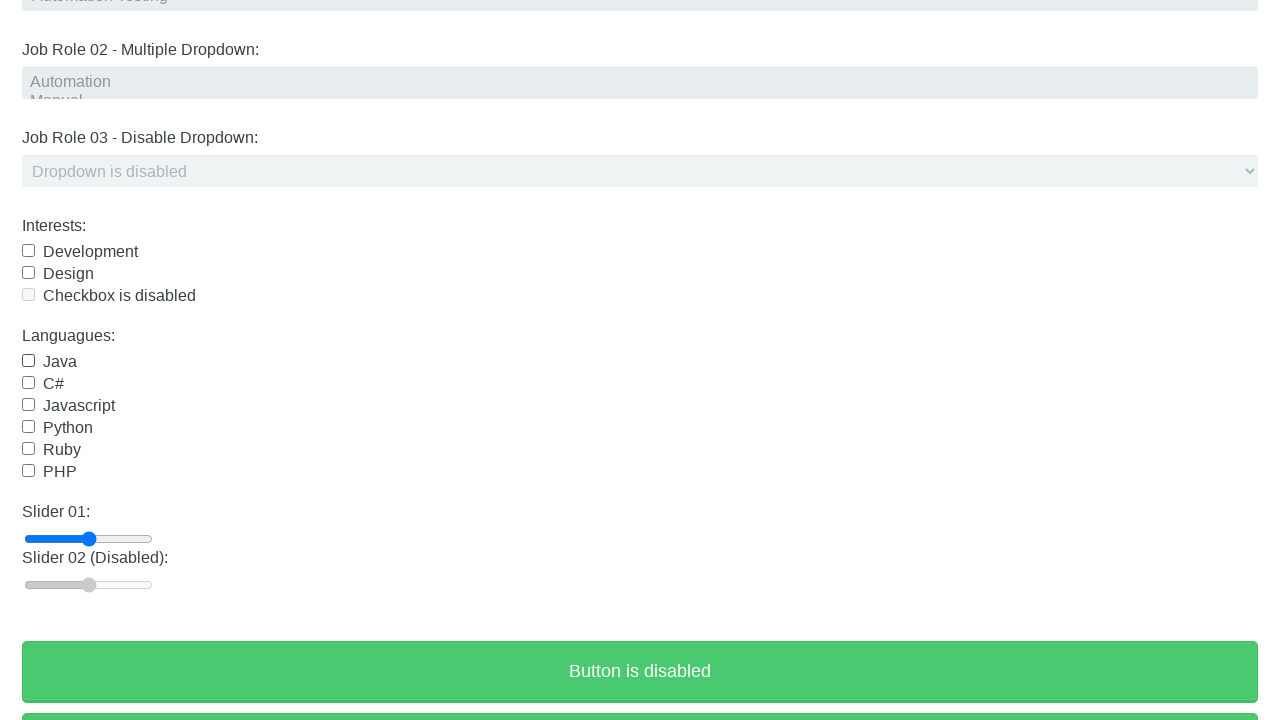

Verified 'Java' checkbox is now deselected
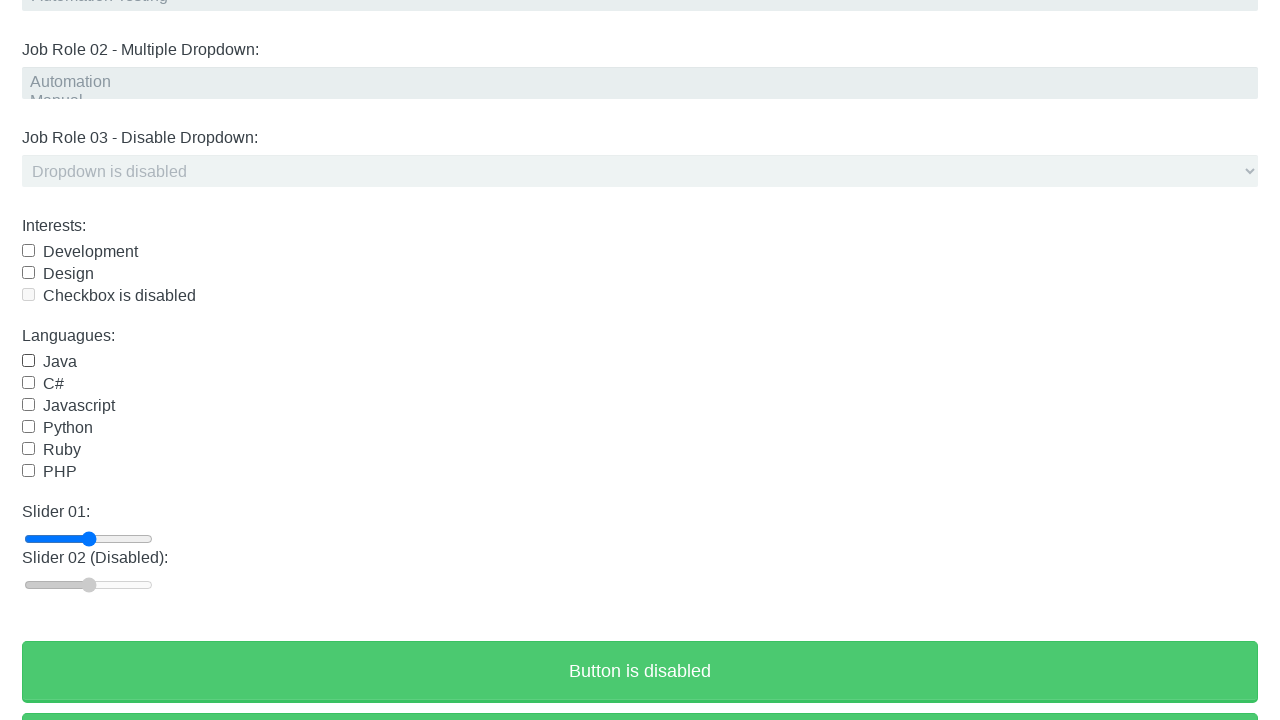

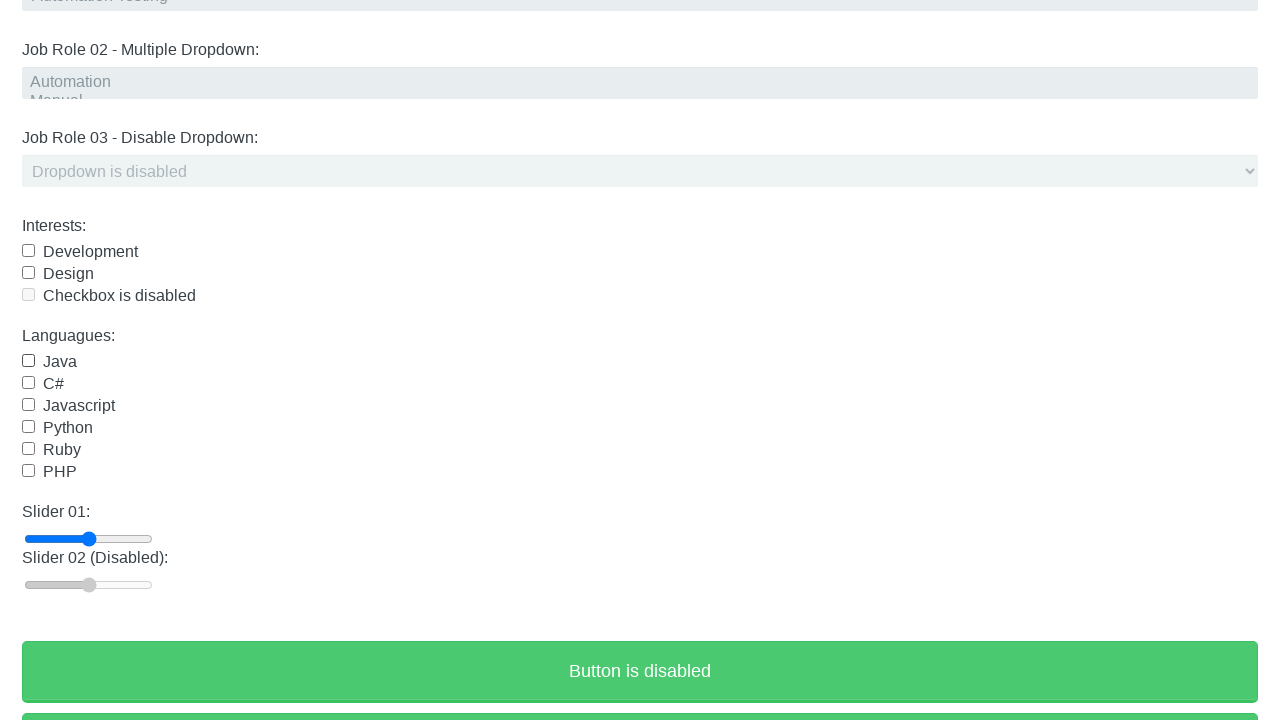